Tests canceling task editing by pressing Escape key, verifying the original task name is preserved.

Starting URL: https://todomvc.com/examples/typescript-react/#/

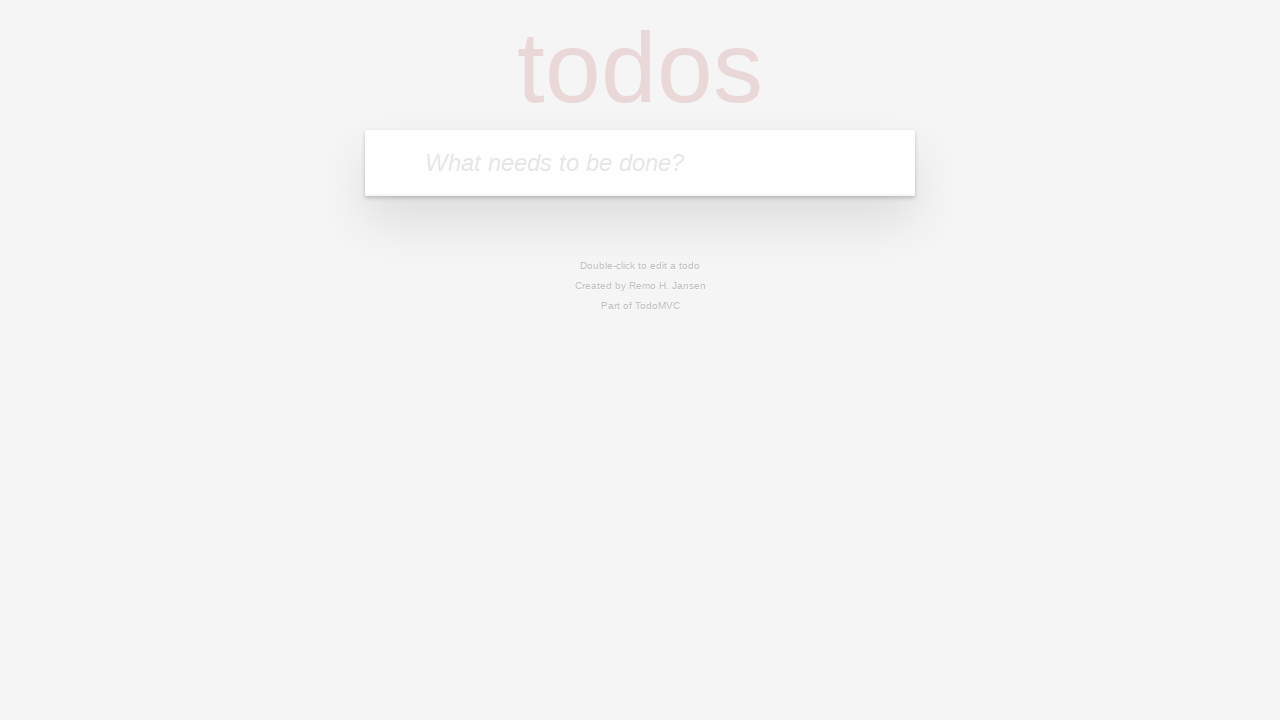

Filled input field with 'Task to edit' on internal:attr=[placeholder="What needs to be done?"i]
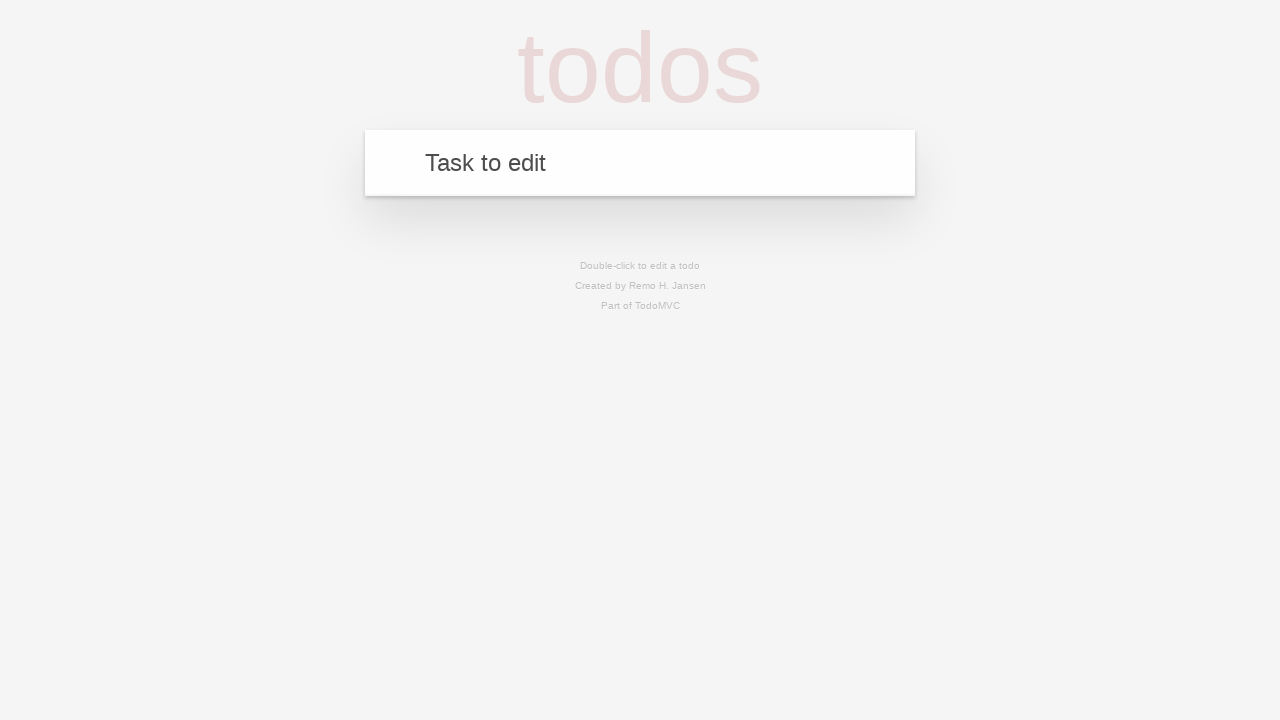

Pressed Enter to add task on internal:attr=[placeholder="What needs to be done?"i]
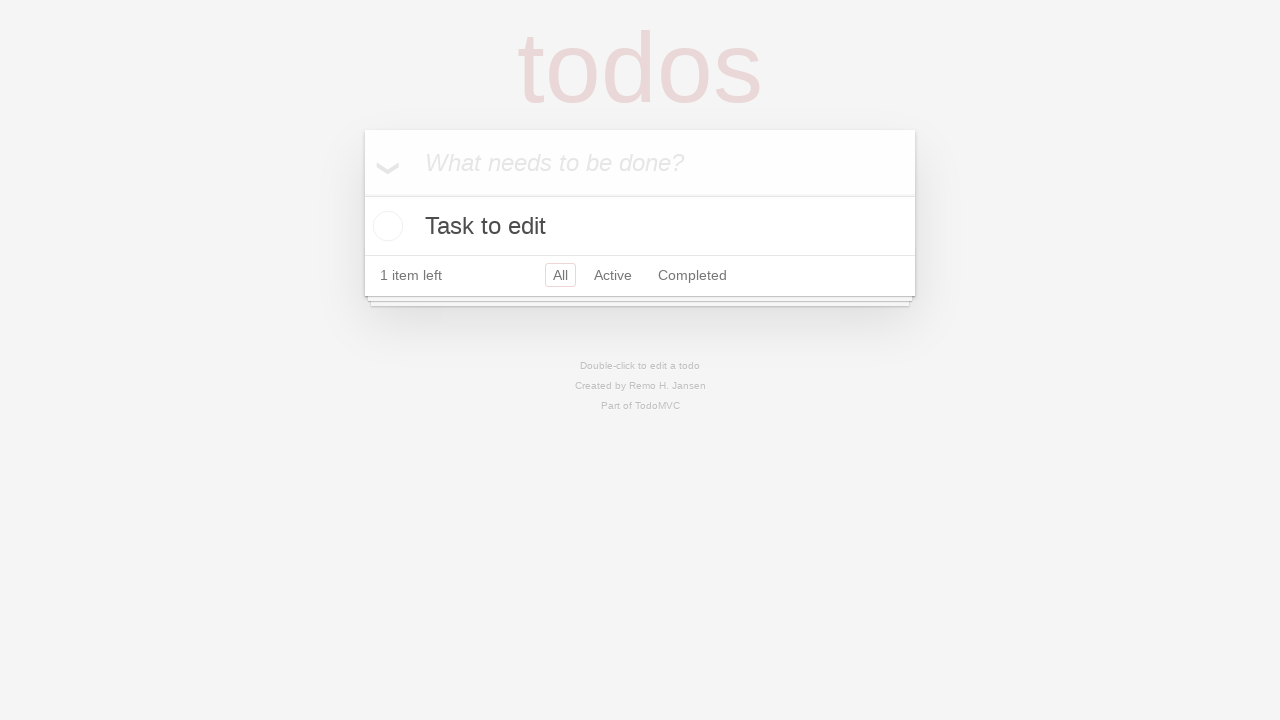

Task 'Task to edit' appeared on the page
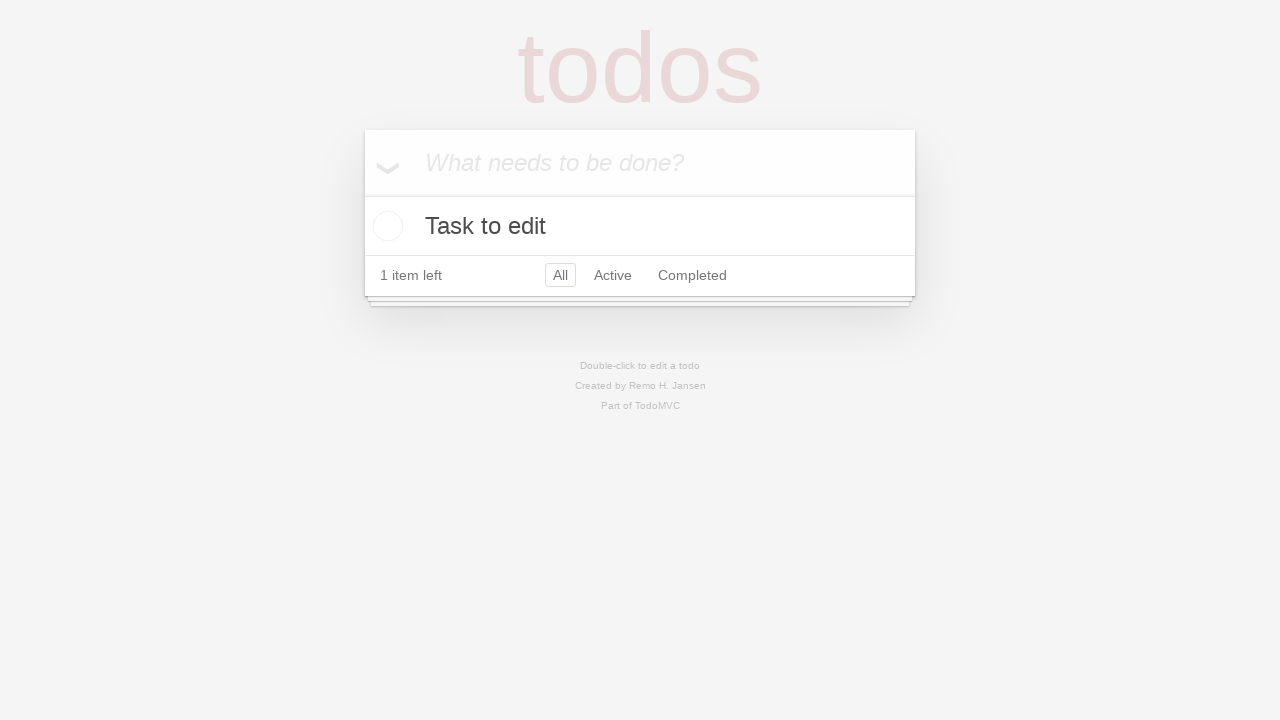

Double-clicked task to enter edit mode at (640, 226) on internal:text="Task to edit"i
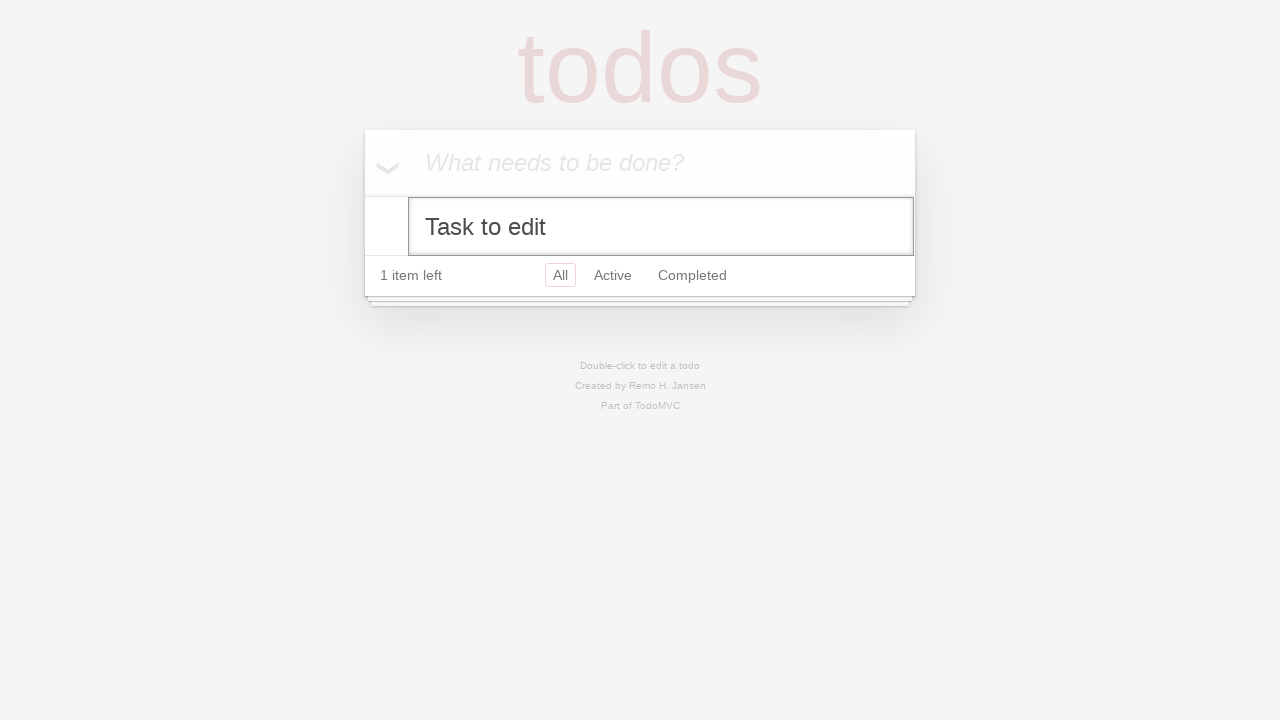

Edit input field became visible
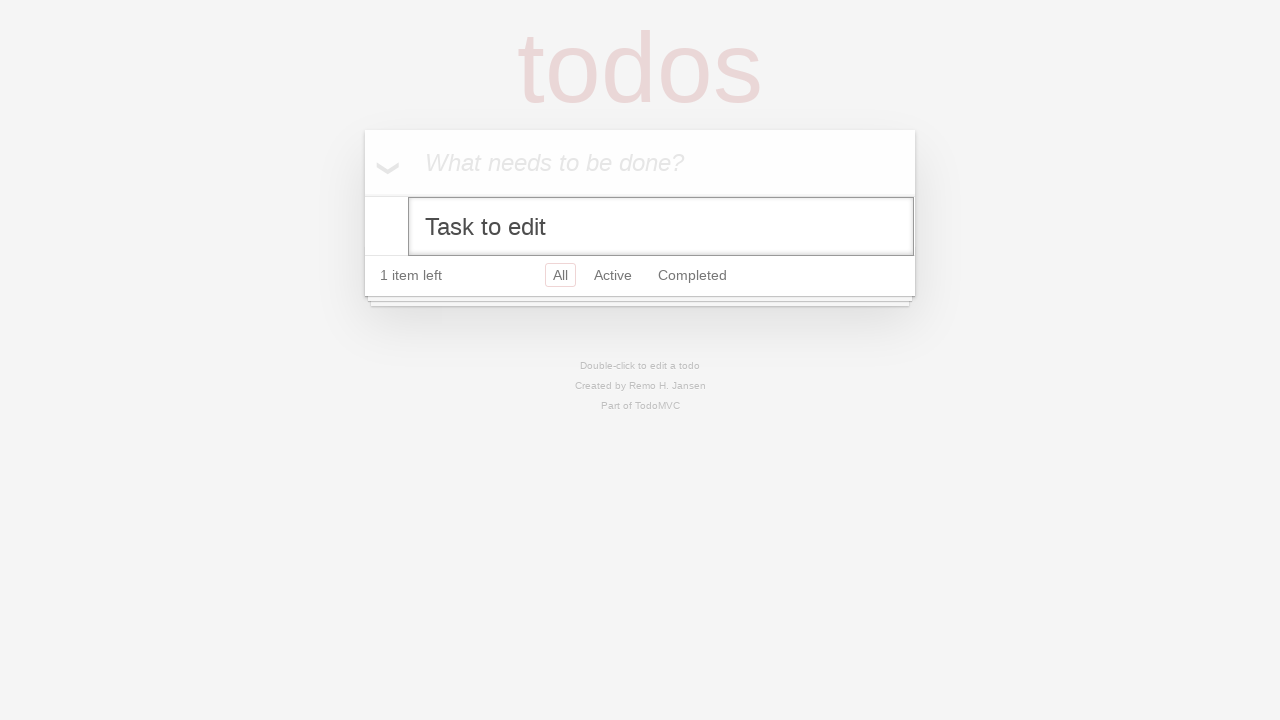

Cleared the edit input field on .todo-list li .edit
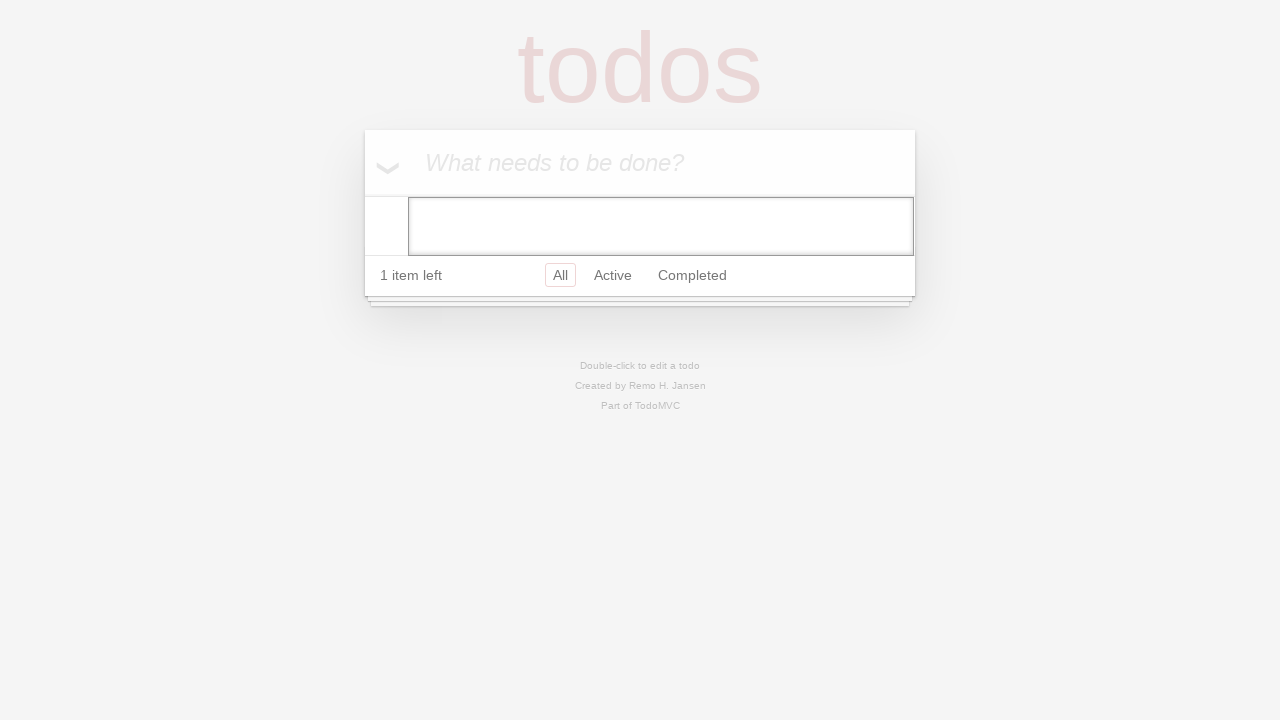

Filled edit field with 'This should not be saved' on .todo-list li .edit
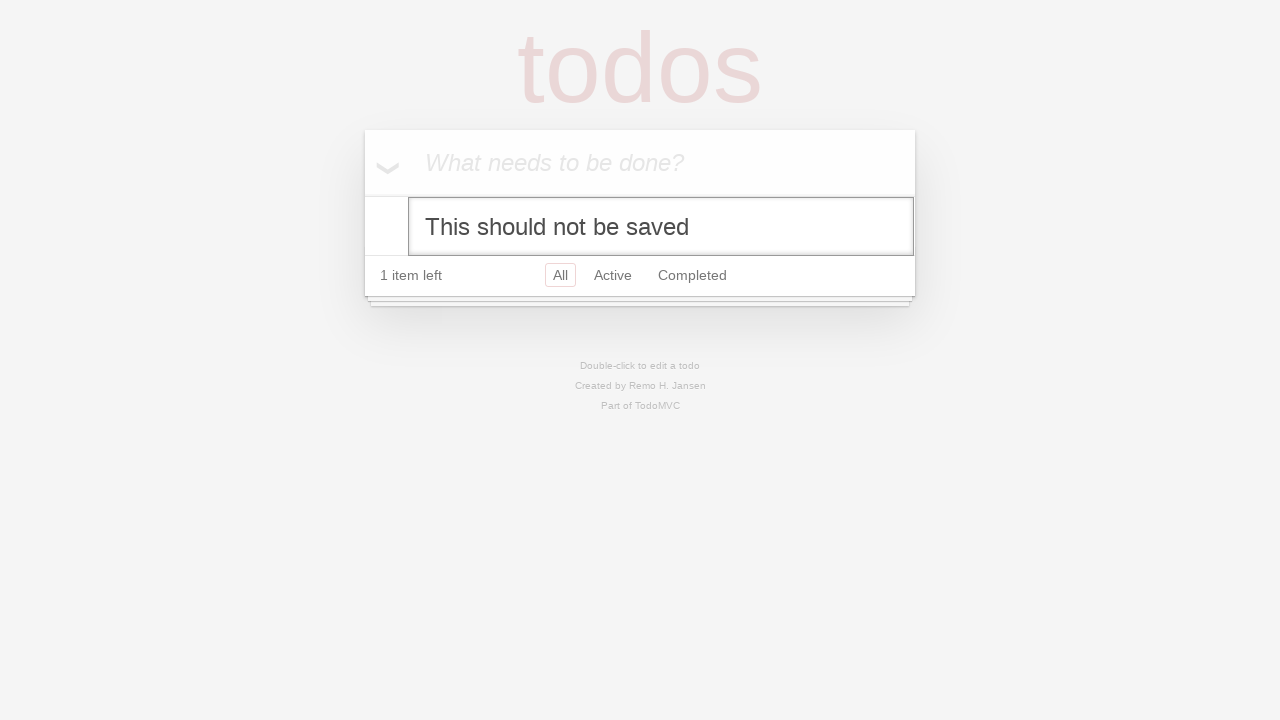

Pressed Escape to cancel editing on .todo-list li .edit
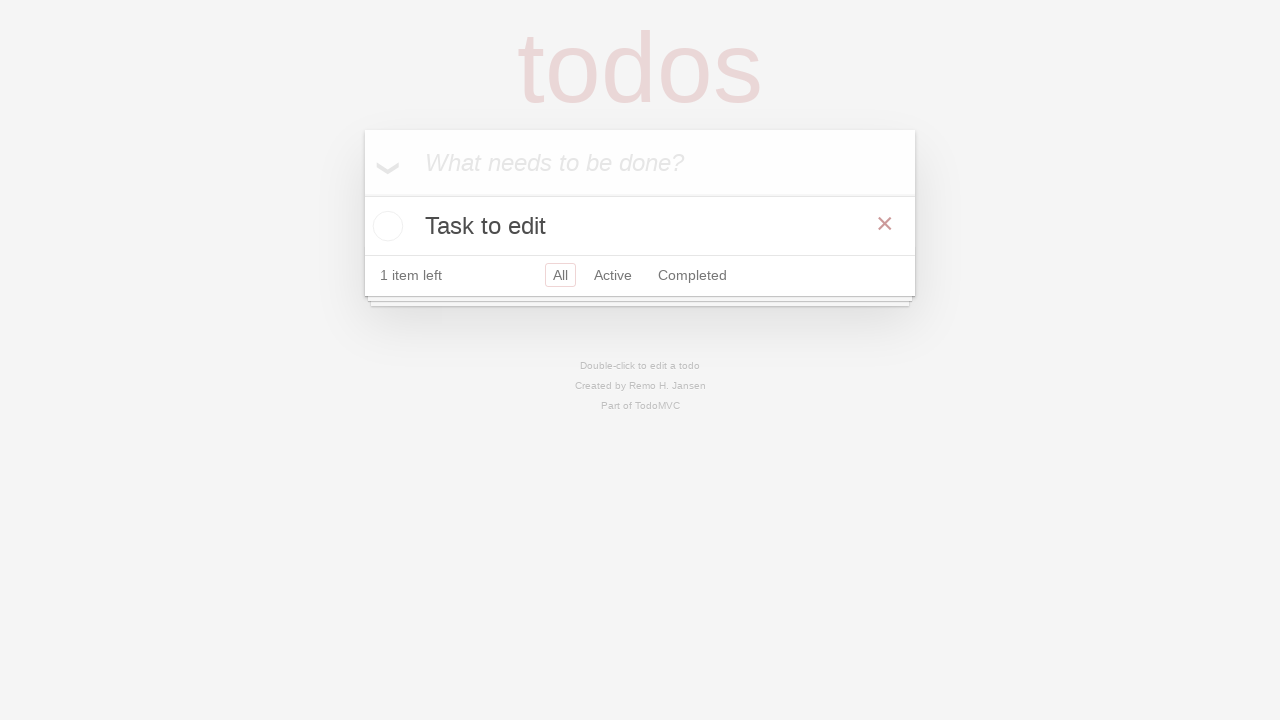

Verified original task name 'Task to edit' is still displayed
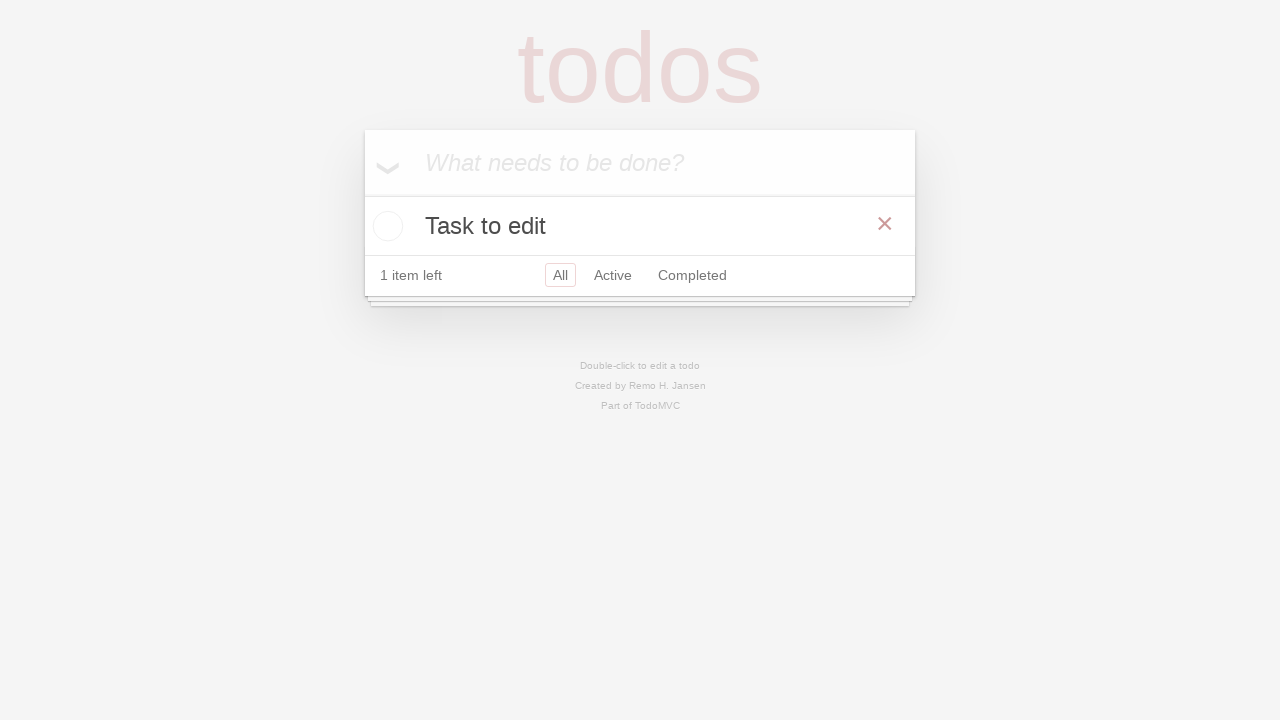

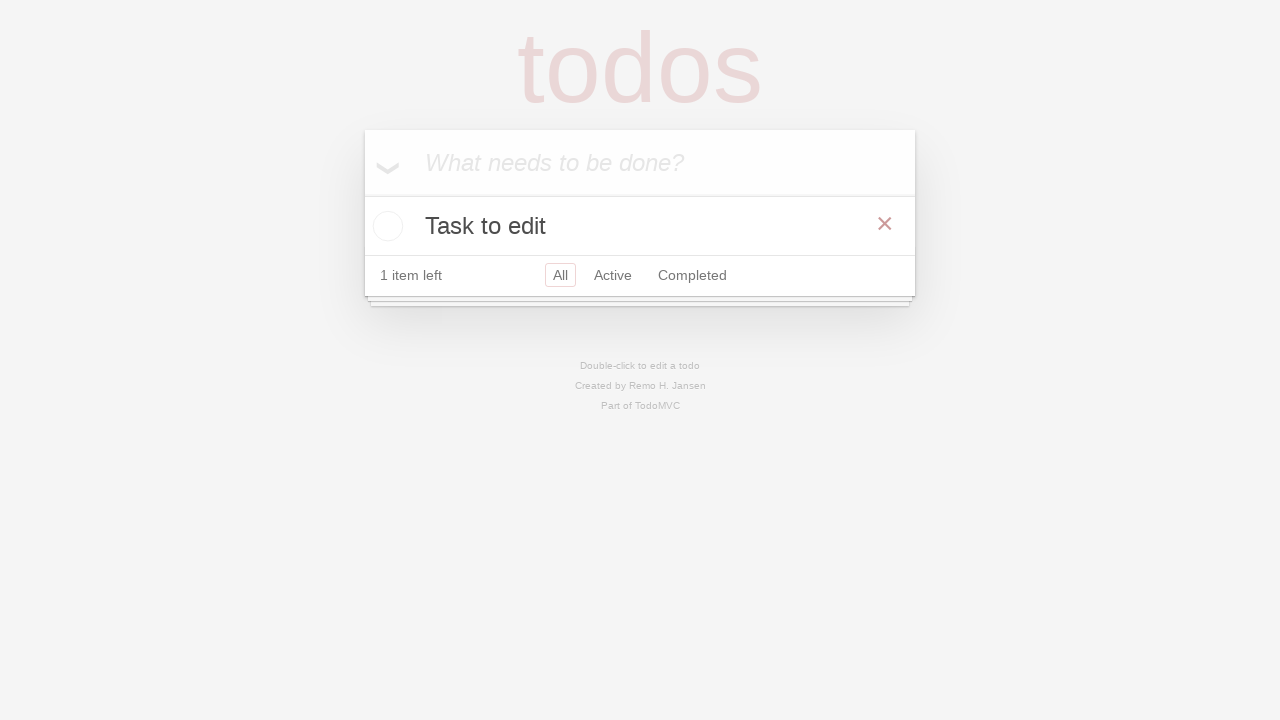